Tests calculator functionality by performing a simple addition operation (1 + 5) and verifying the result equals 6

Starting URL: https://www.calculator.net/

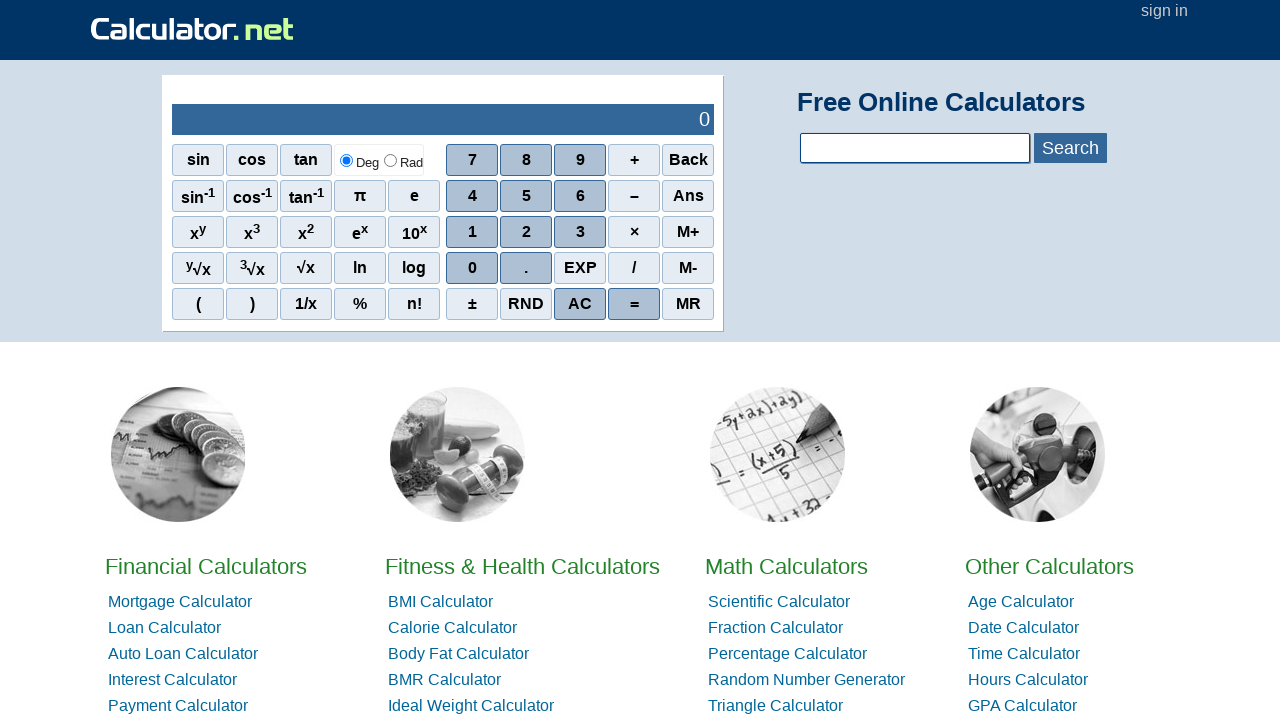

Clicked number 1 on calculator at (472, 232) on //span[@onclick="r(1)"]
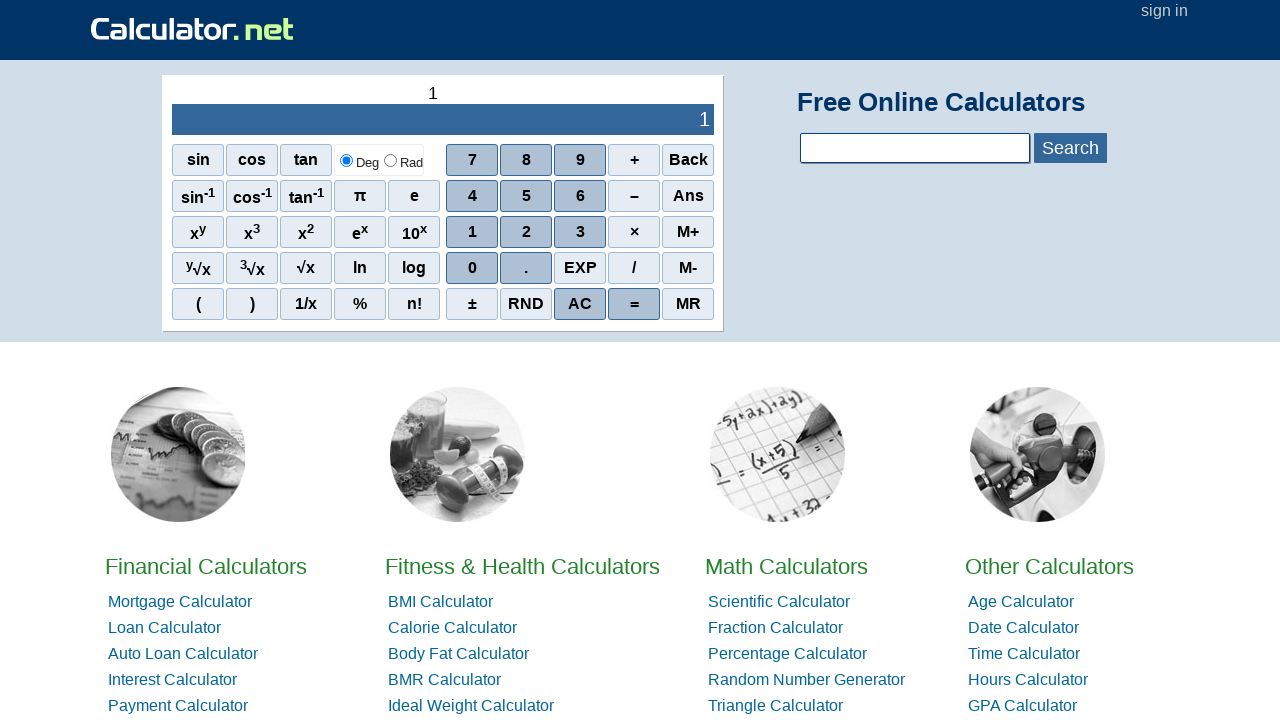

Clicked plus operator at (634, 160) on //span[@onclick="r('+')"]
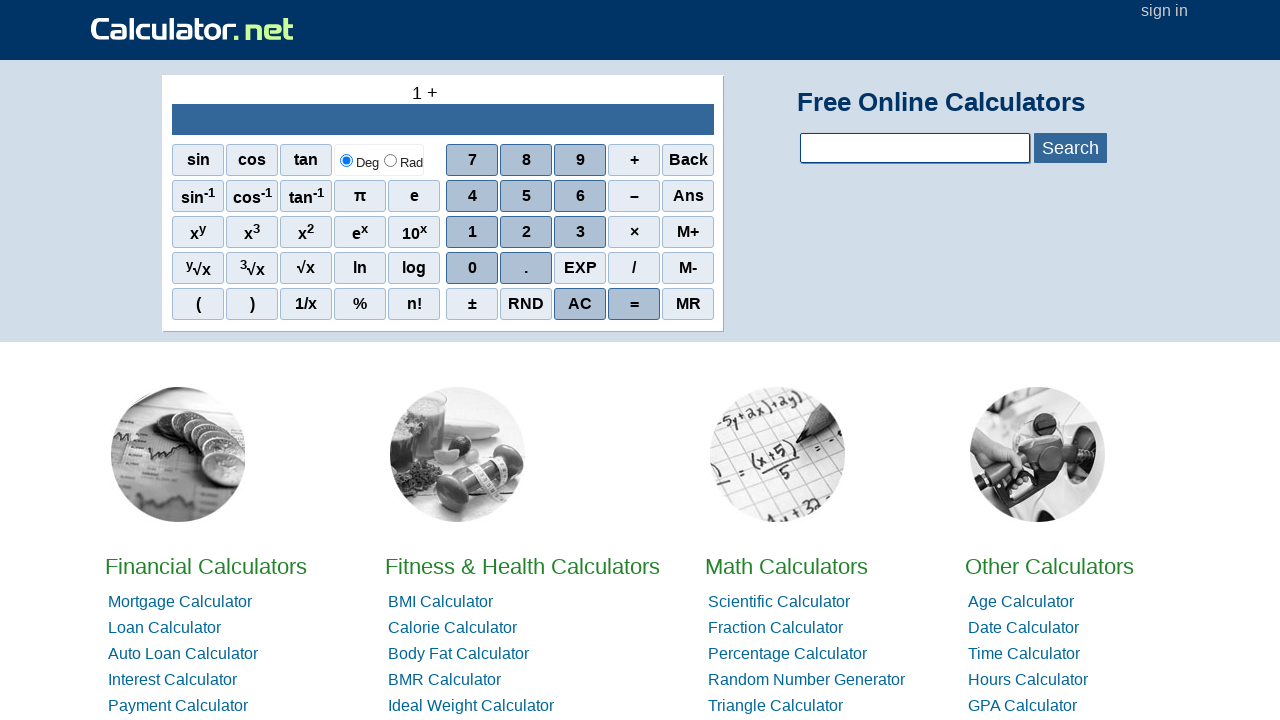

Clicked number 5 on calculator at (526, 196) on //span[@onclick="r(5)"]
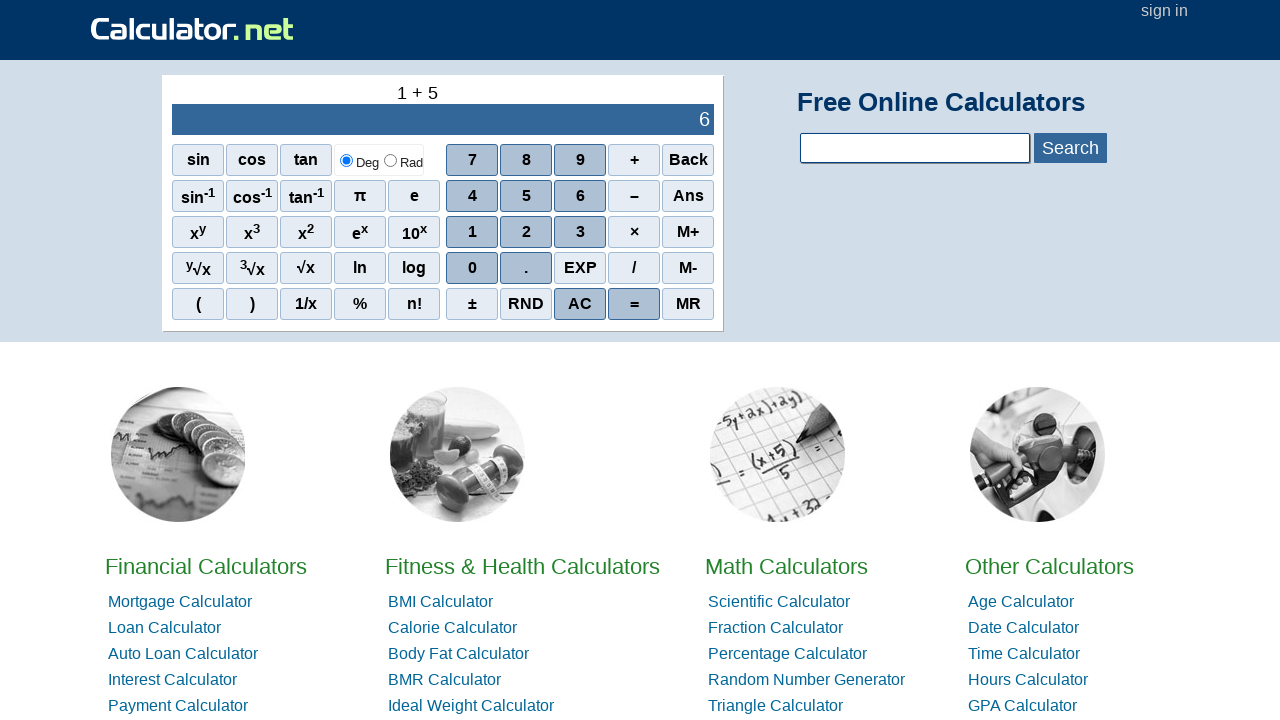

Clicked equals button to calculate result at (634, 304) on //span[@onclick="r('=')"]
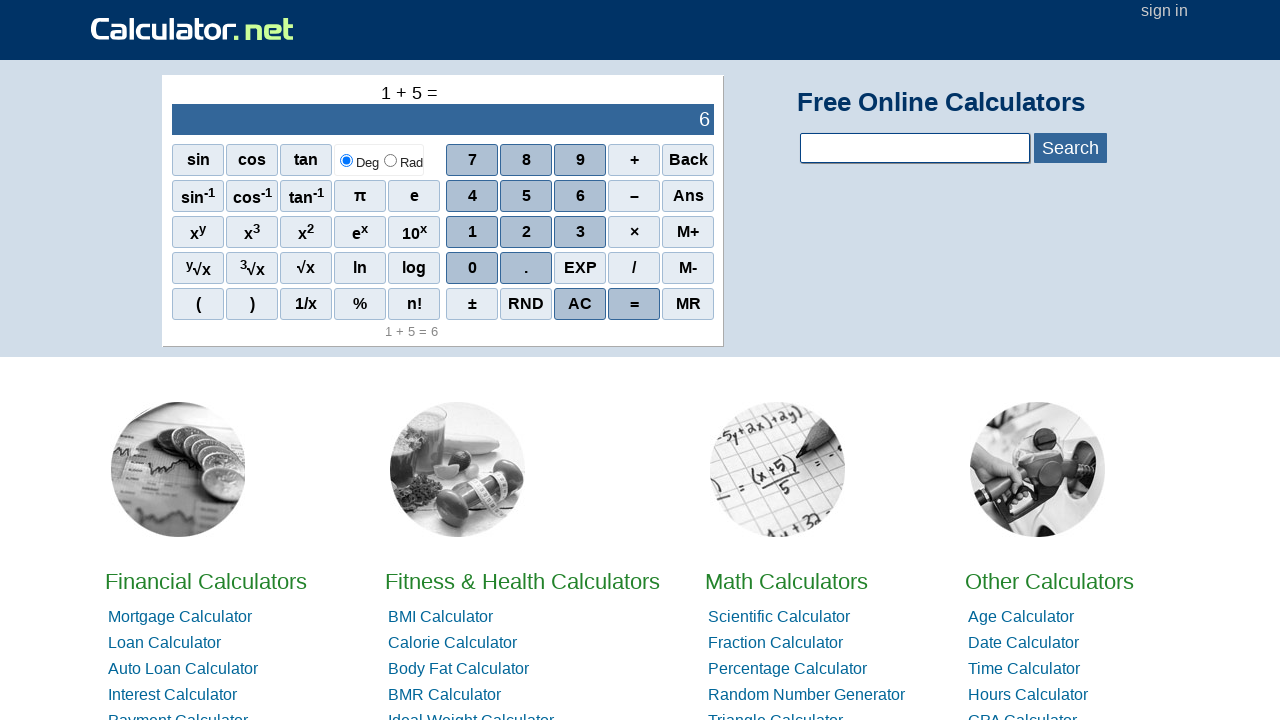

Located result element
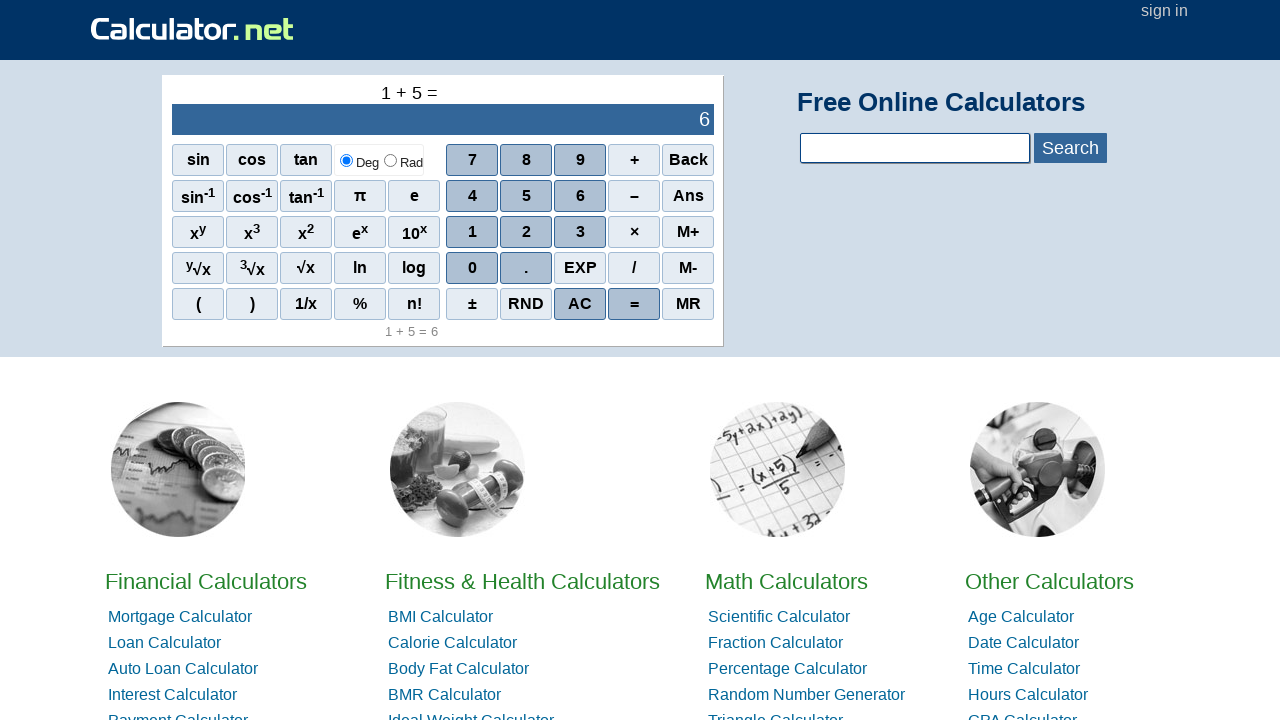

Retrieved result text: 6
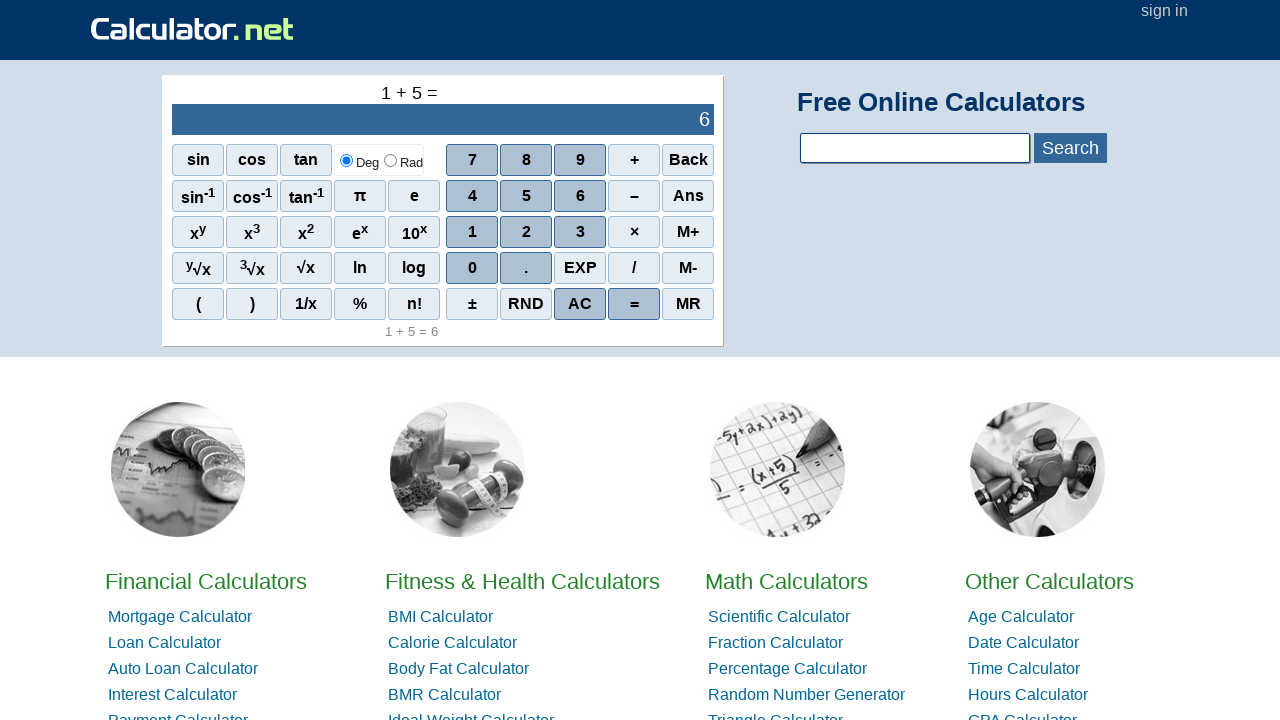

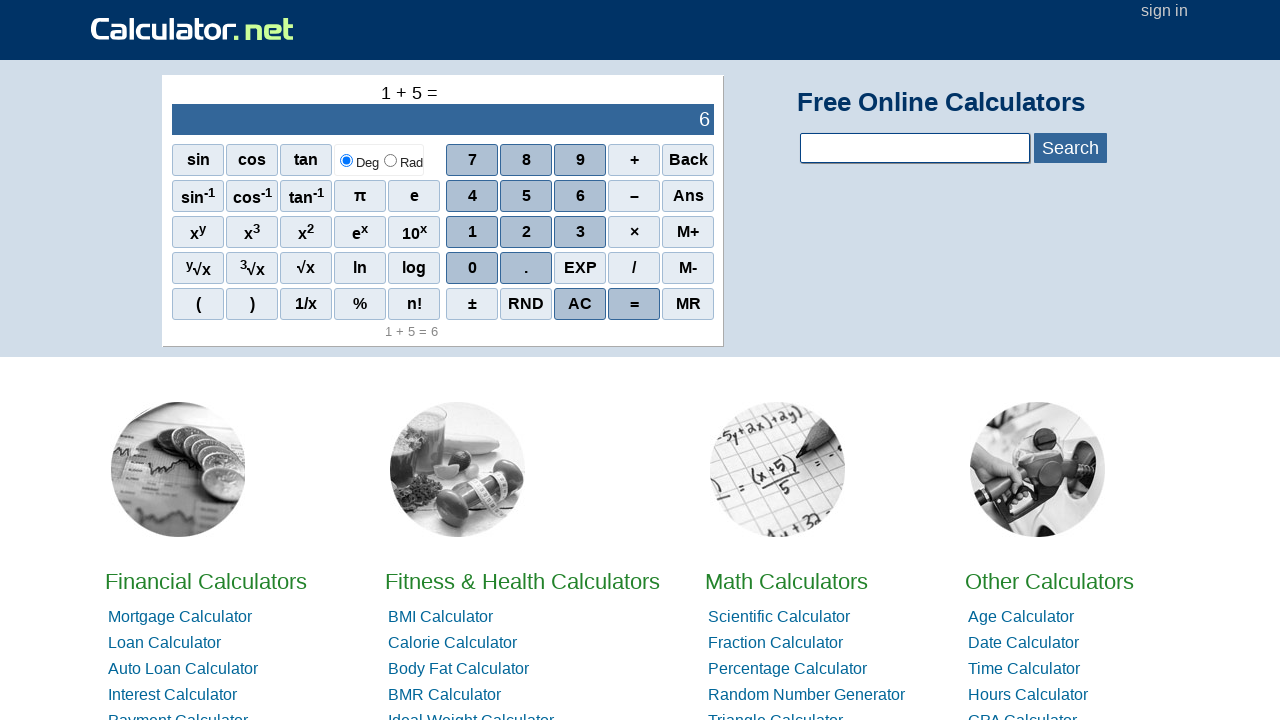